Navigates to AnkiWeb shared addons page and waits for the content to load

Starting URL: https://ankiweb.net/shared/addons

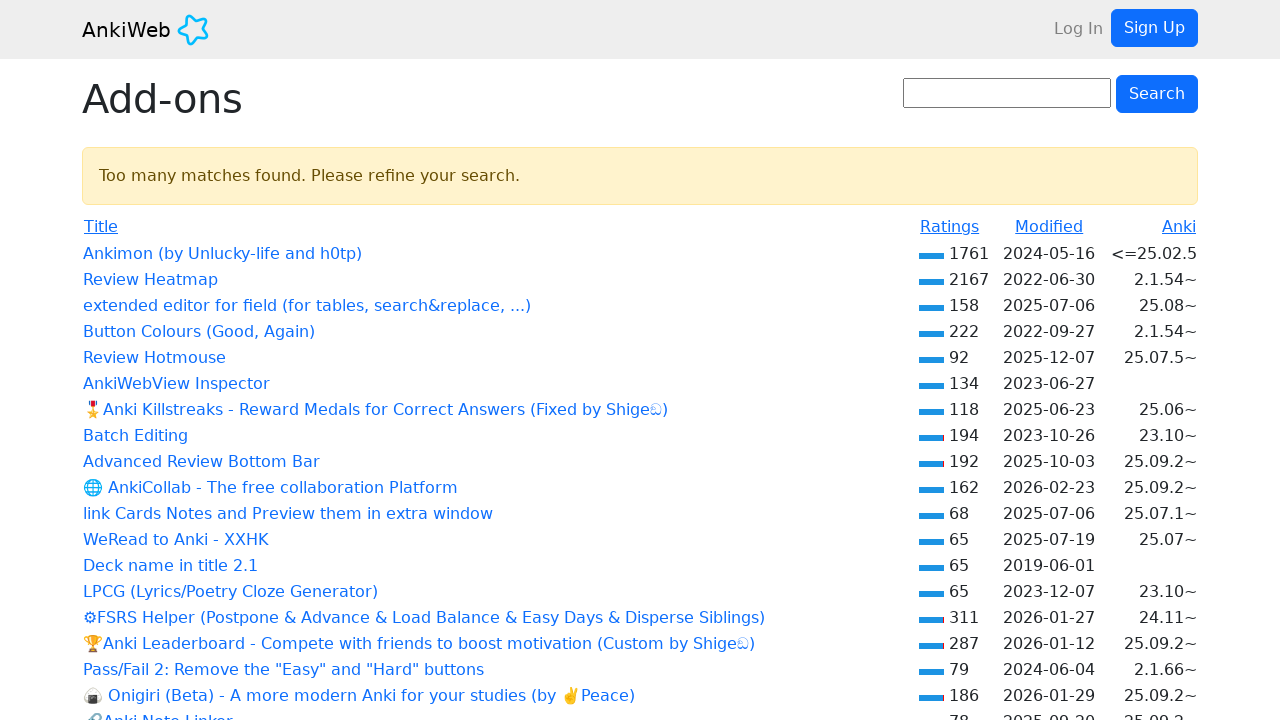

Navigated to AnkiWeb shared addons page
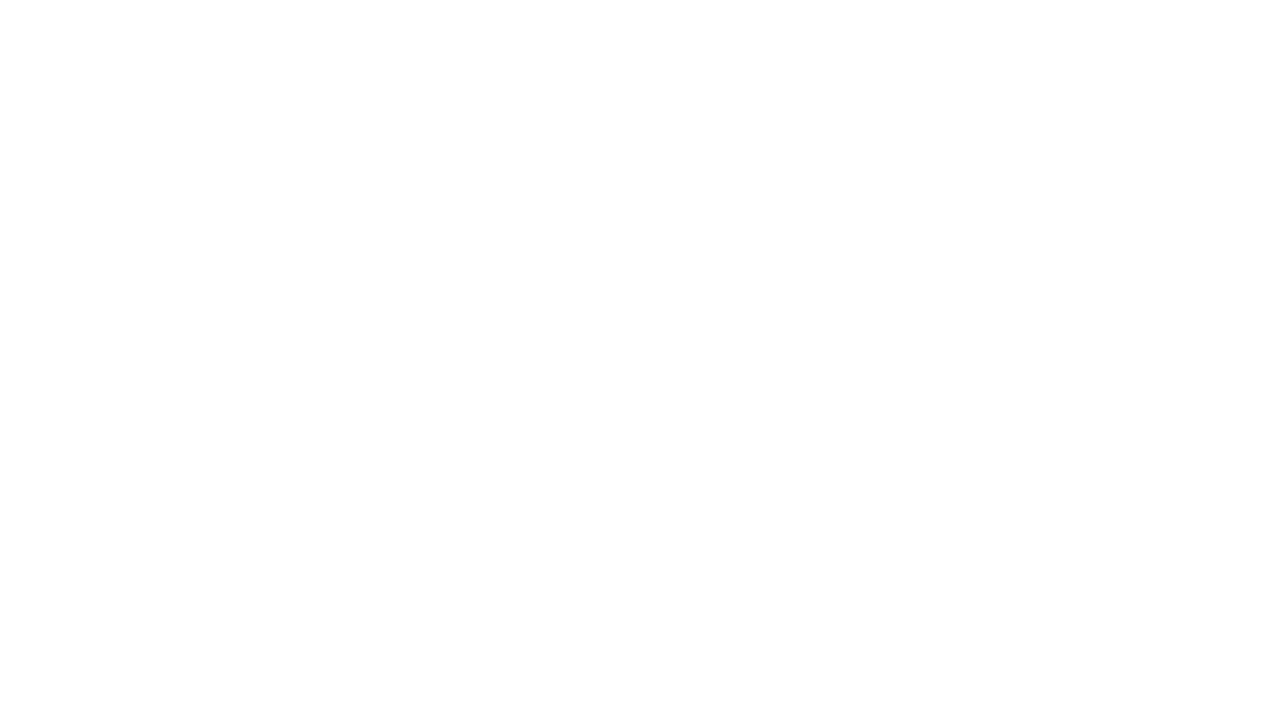

Waited for page content to load (networkidle state reached)
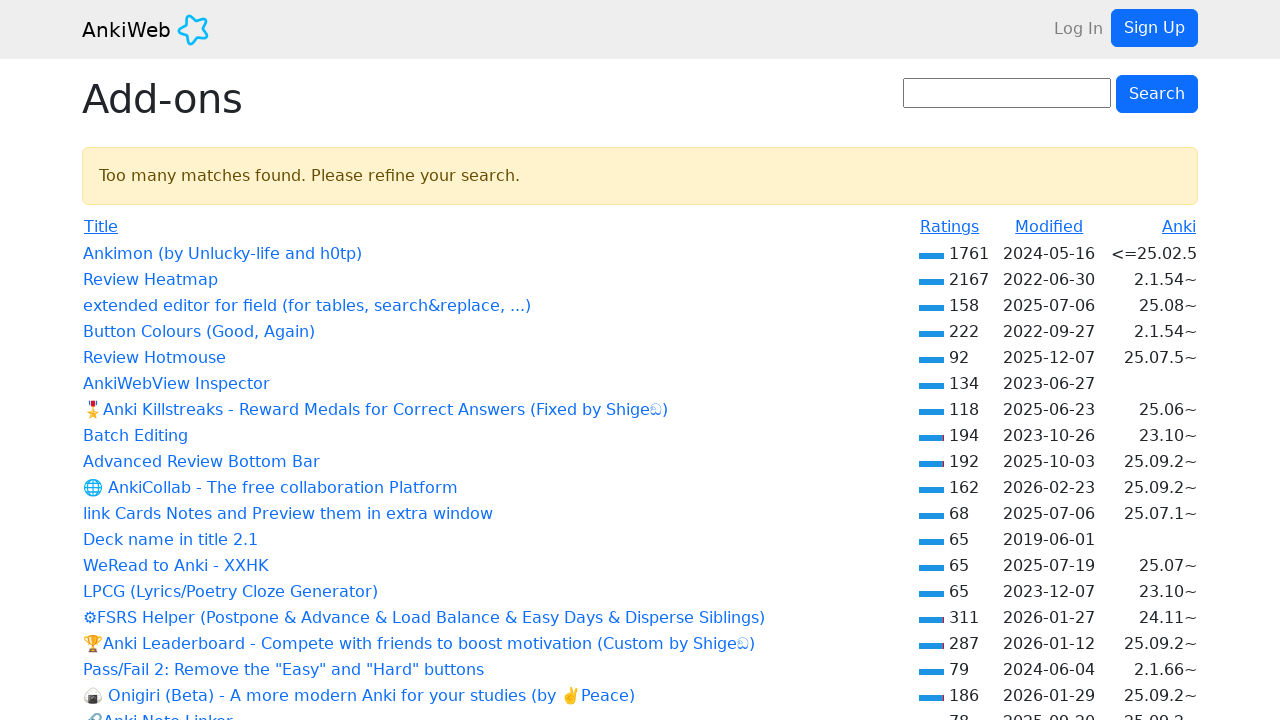

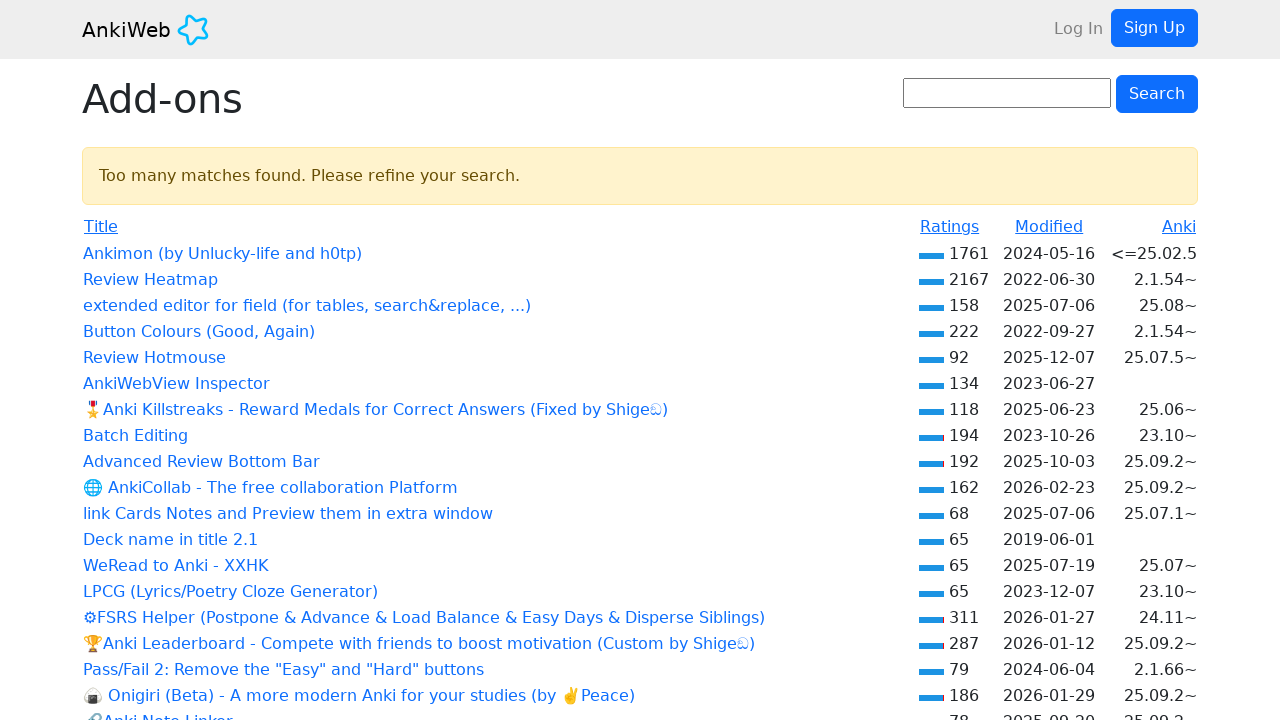